Tests the product categories navigation by clicking through different category filters (Notebooks, Monitors) and verifying products are displayed.

Starting URL: https://www.demoblaze.com/index.html

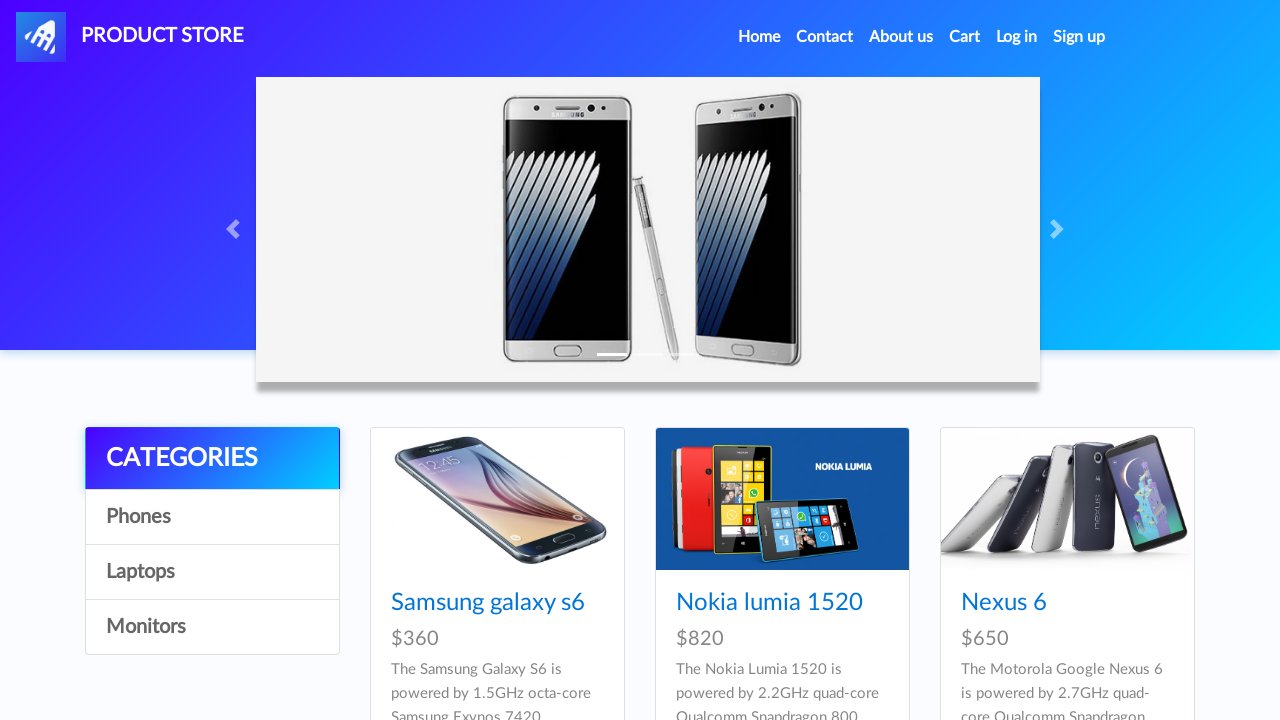

Waited for category filters to load
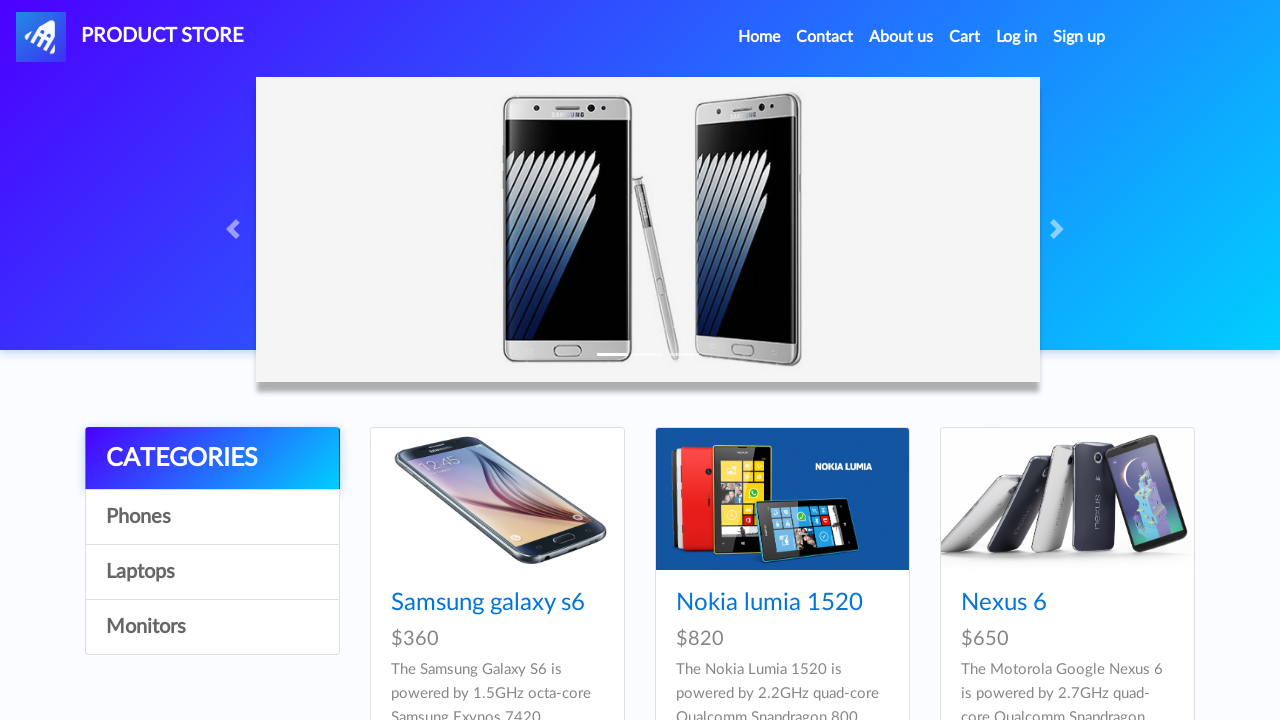

Clicked on Notebooks category filter at (212, 572) on //a[@onclick="byCat('notebook')"]
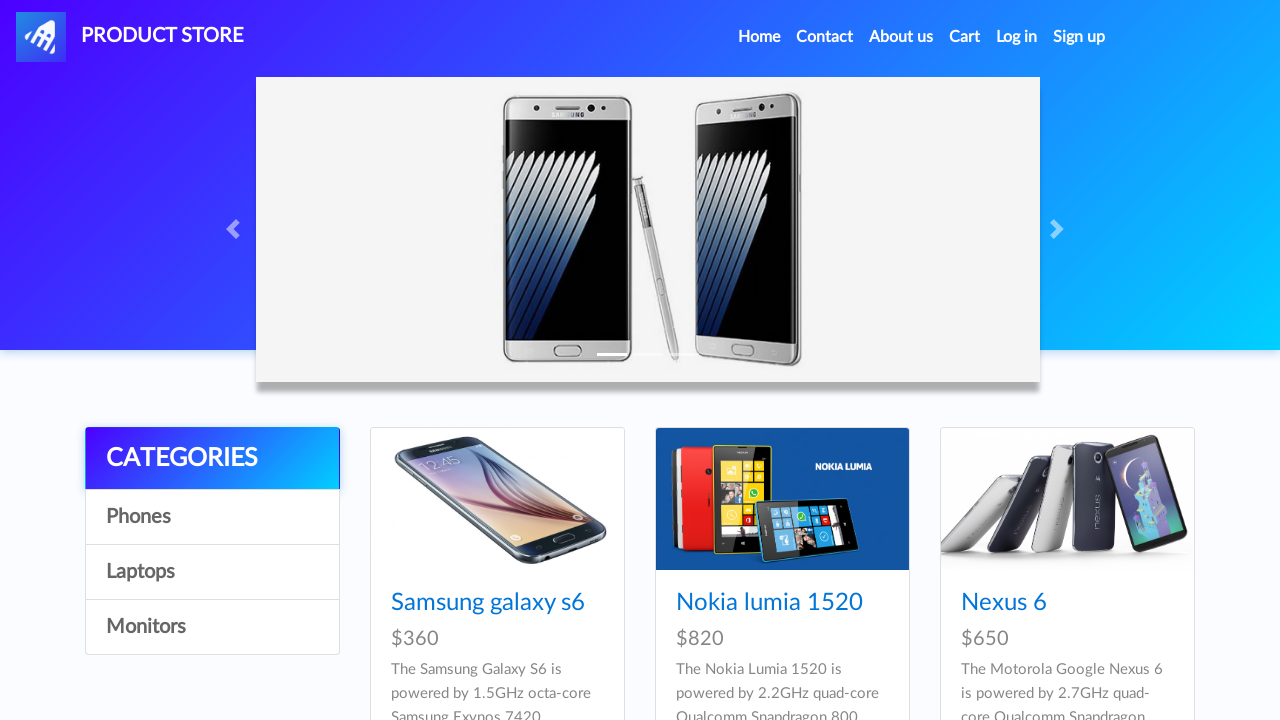

Waited for notebook products to load
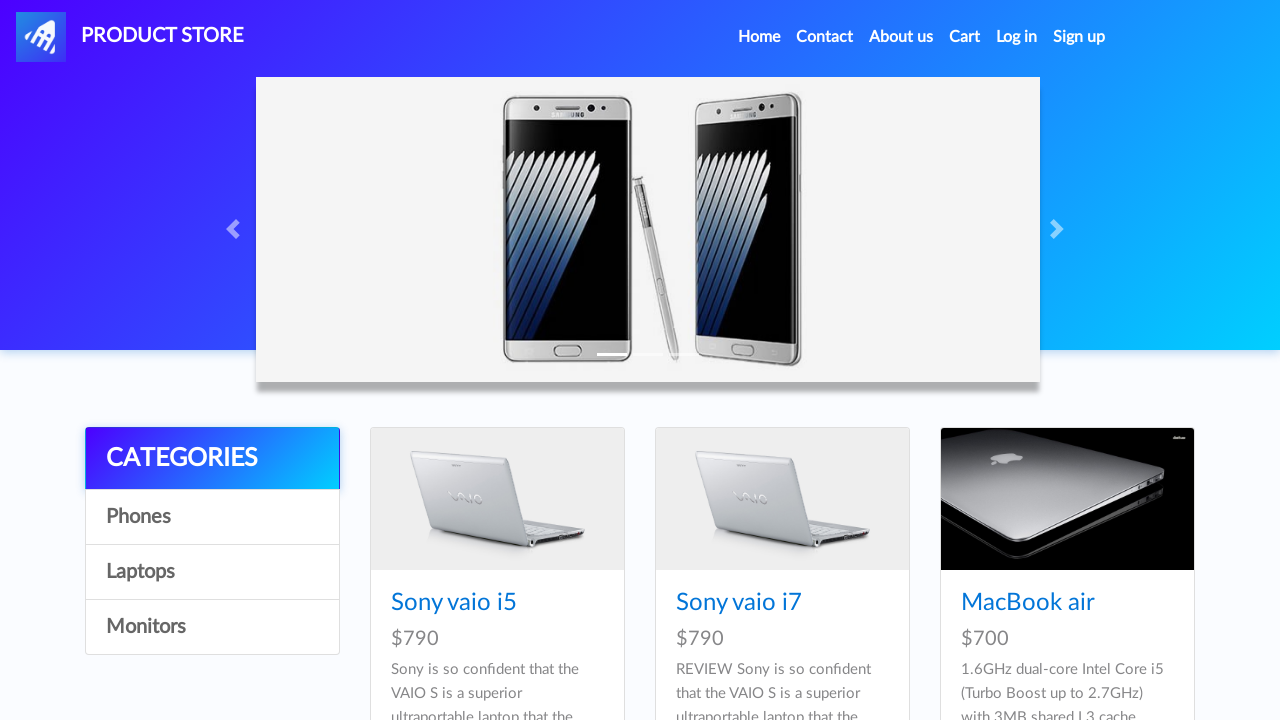

Monitors category filter is visible
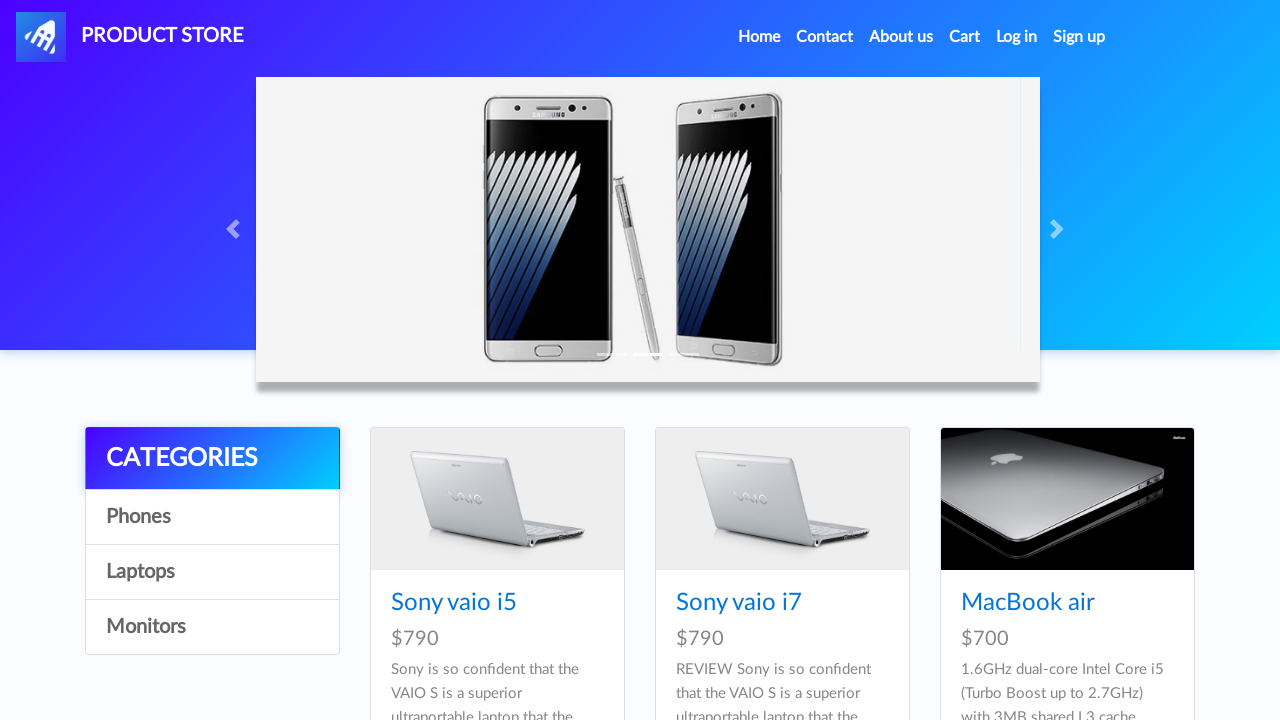

Clicked on Monitors category filter at (212, 627) on //a[@onclick="byCat('monitor')"]
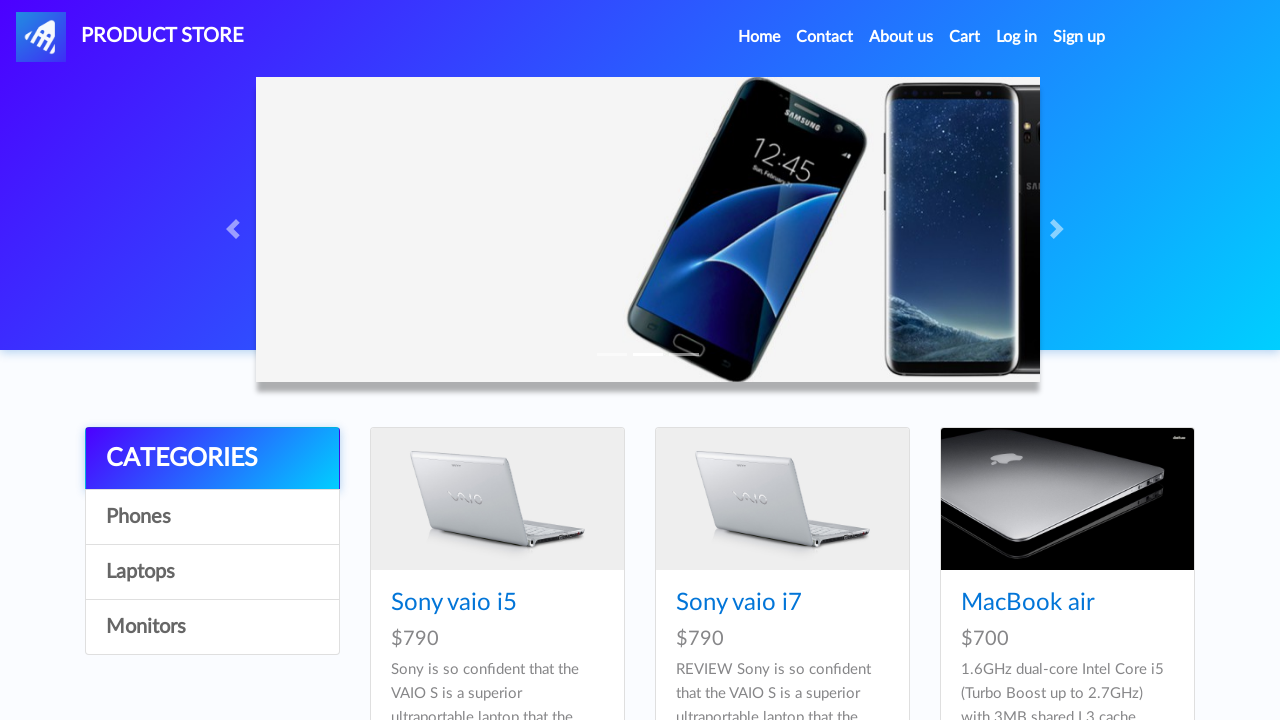

Monitor products are displayed in the catalog
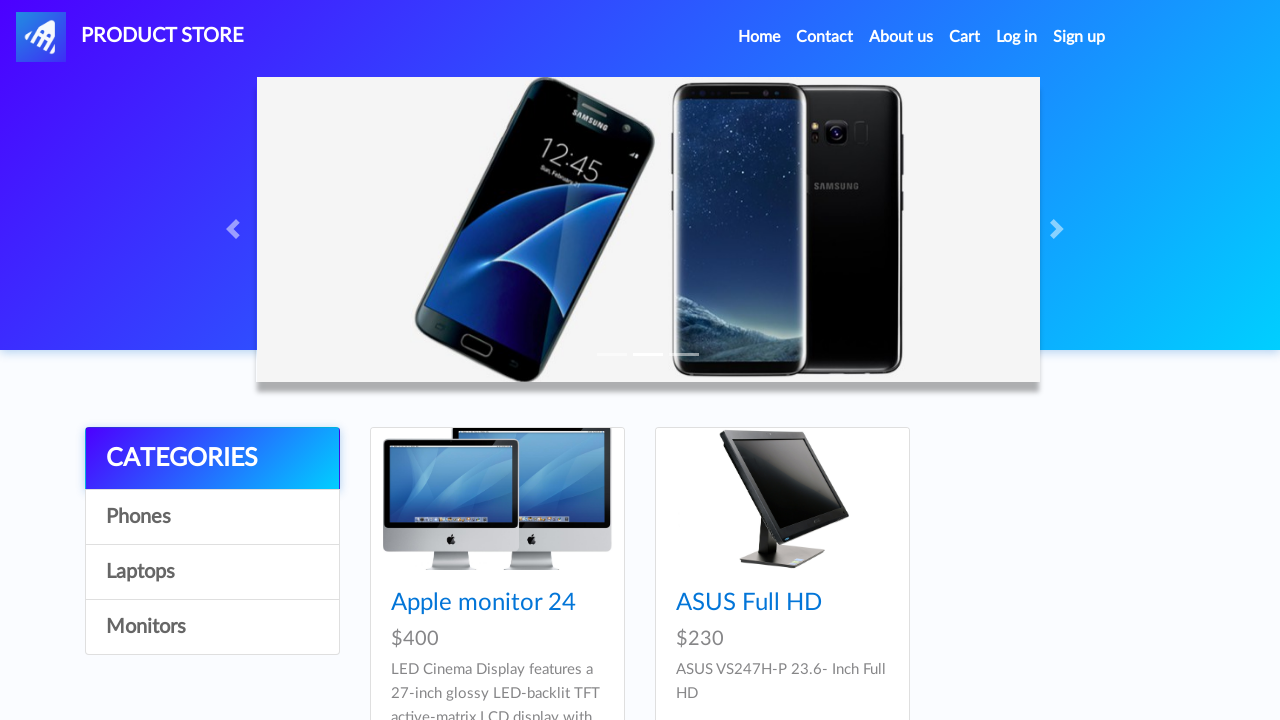

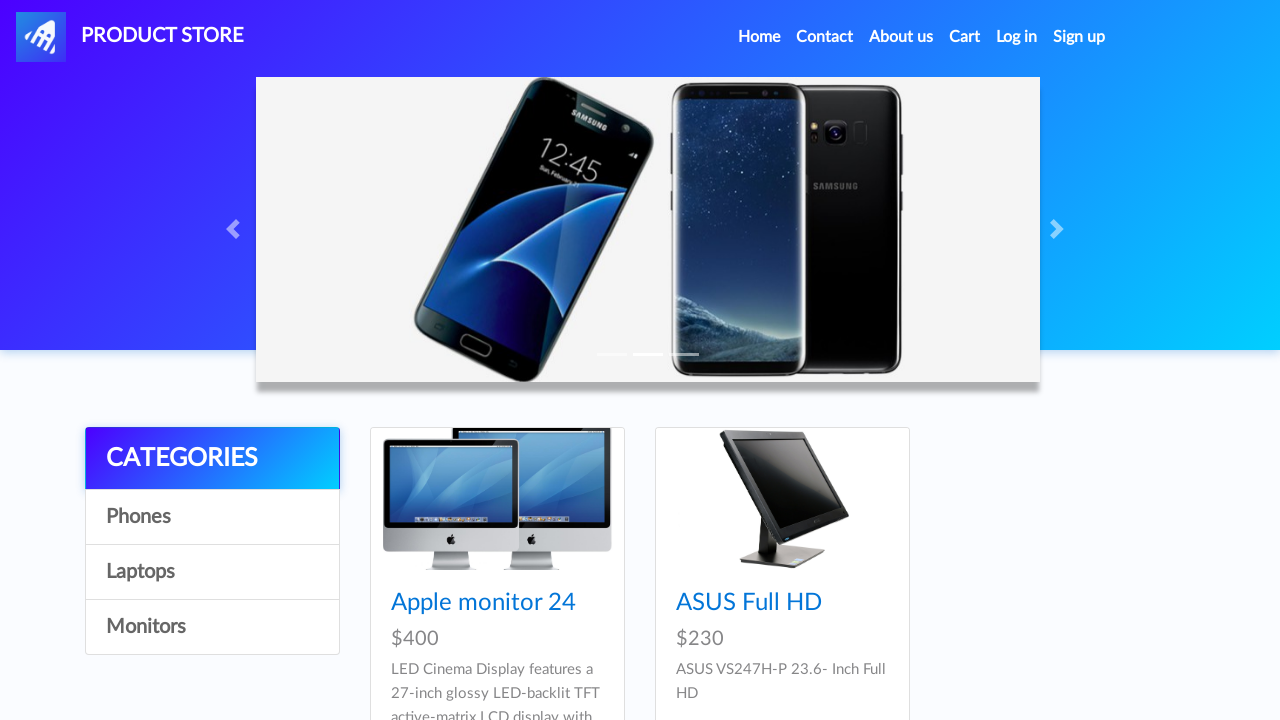